Tests dropdown interaction on a QA practice page by clicking on a dropdown element to open it

Starting URL: http://www.qaclickacademy.com/practice.php

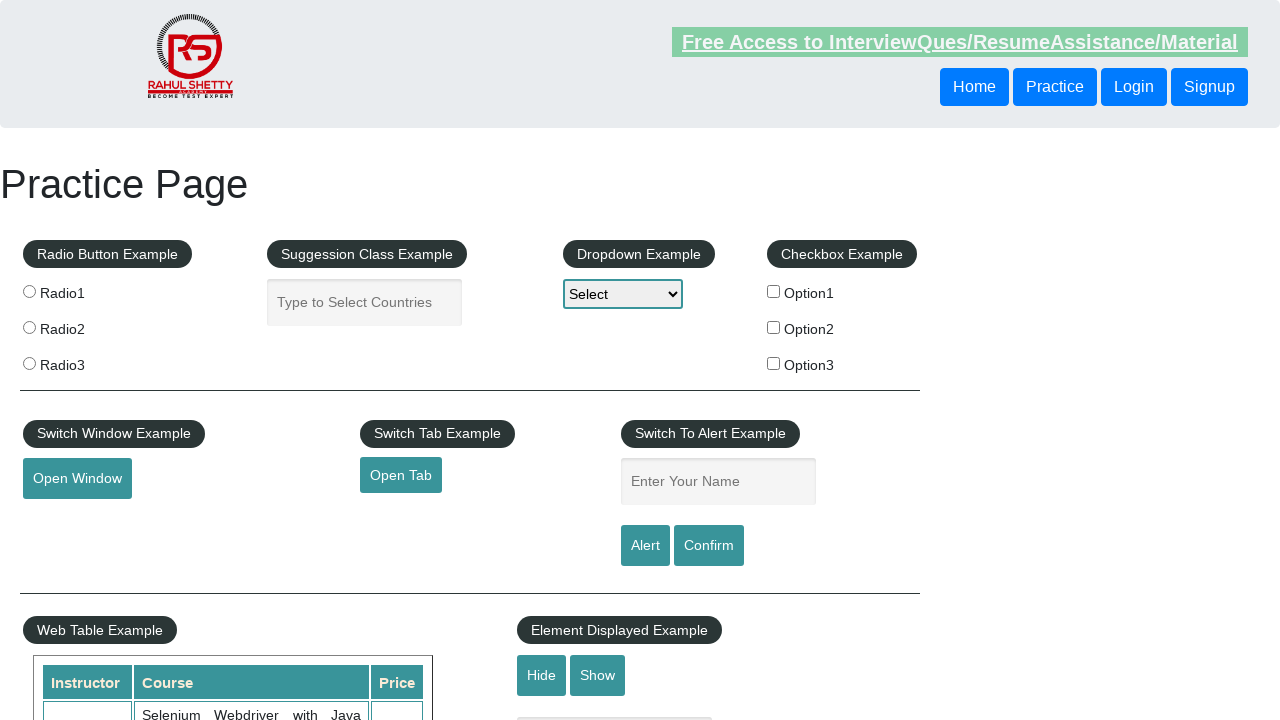

Navigated to QA practice page
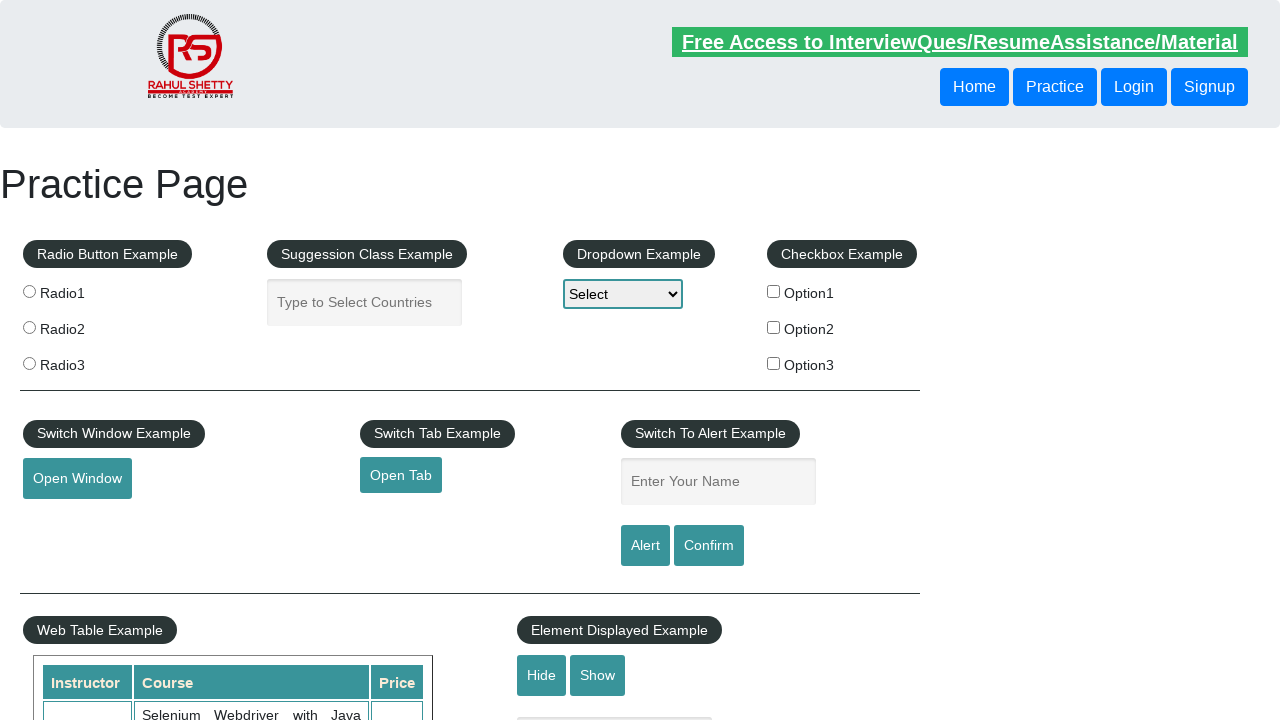

Clicked on dropdown element to open it at (623, 294) on #dropdown-class-example
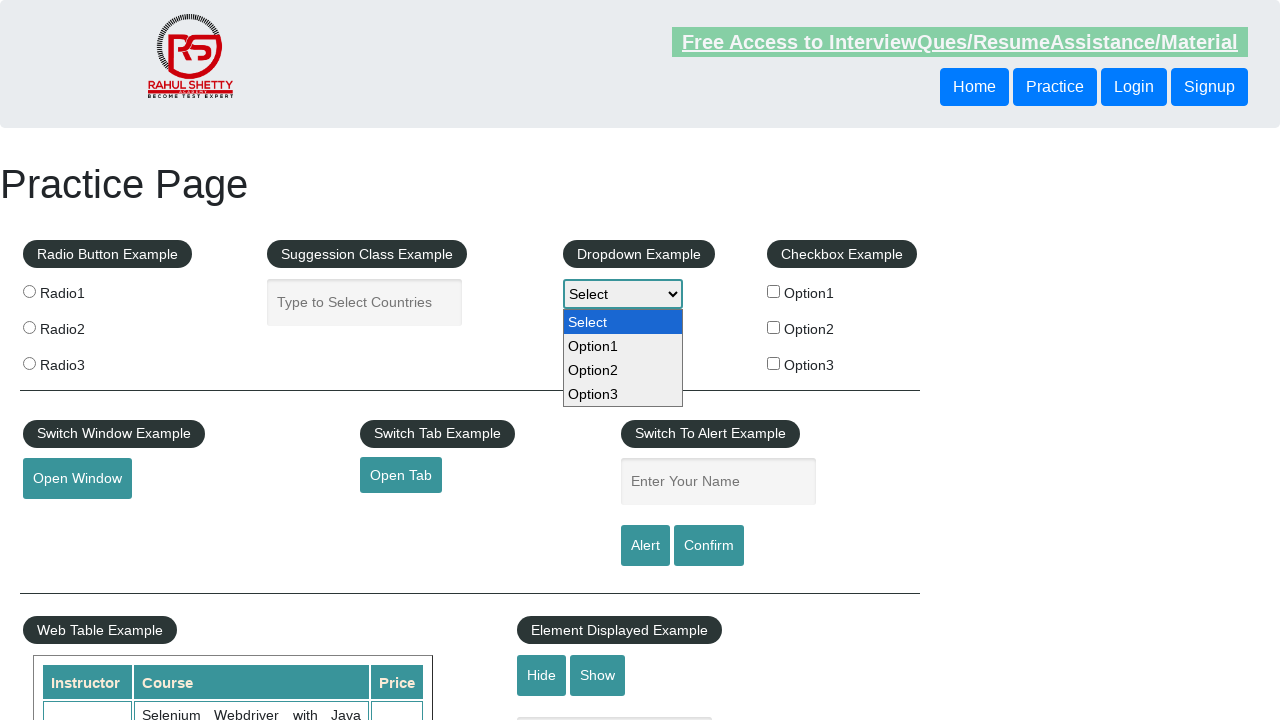

Waited for dropdown to be interactive
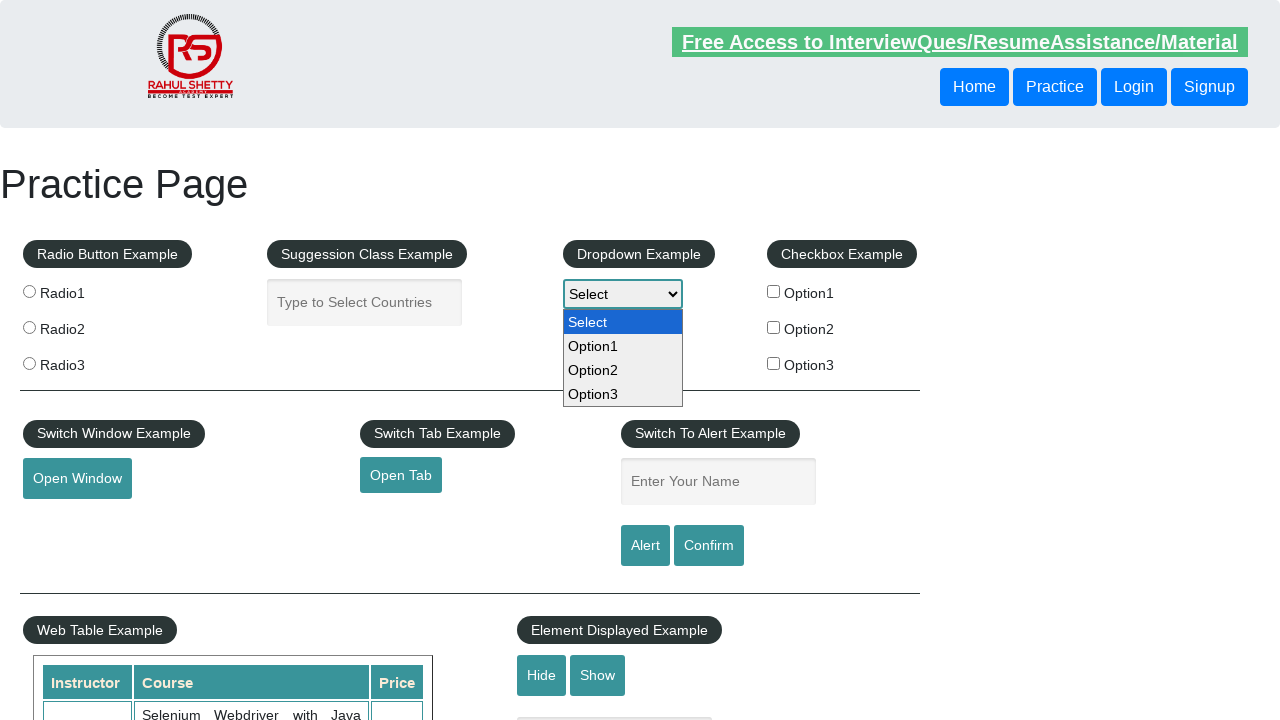

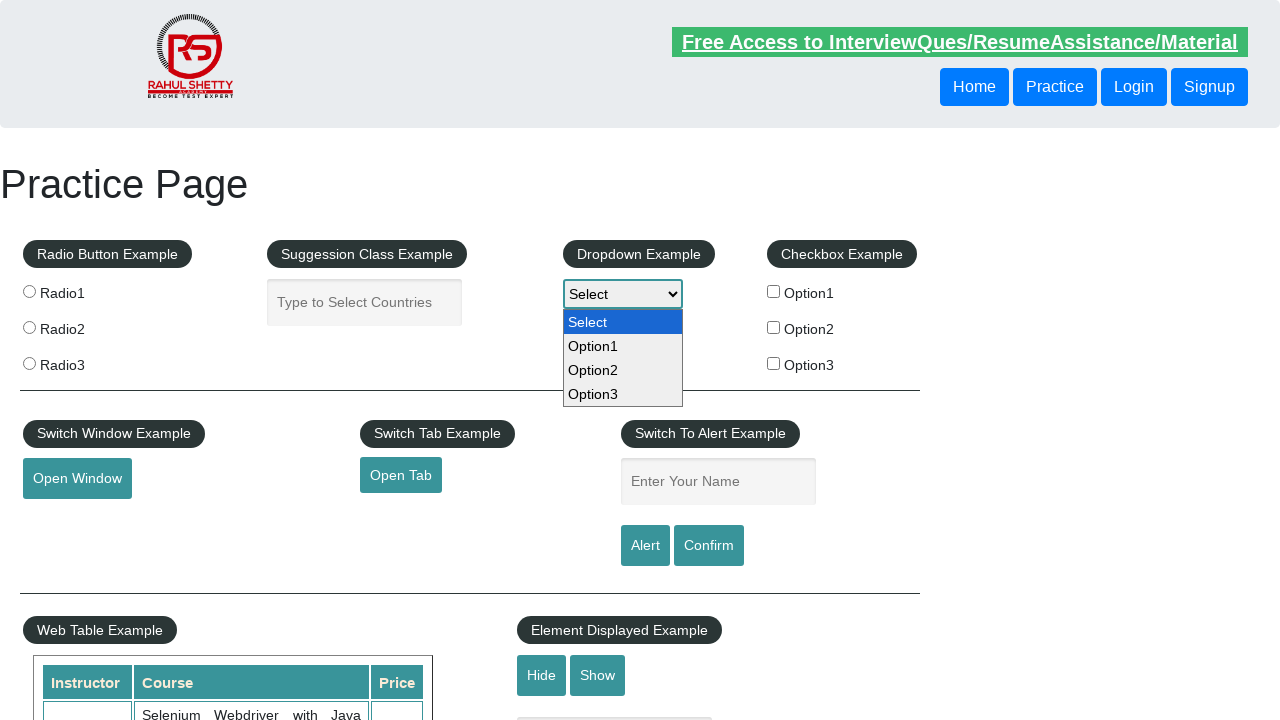